Navigates to an Angular demo application and clicks the primary button on the page

Starting URL: https://rahulshettyacademy.com/angularAppdemo/

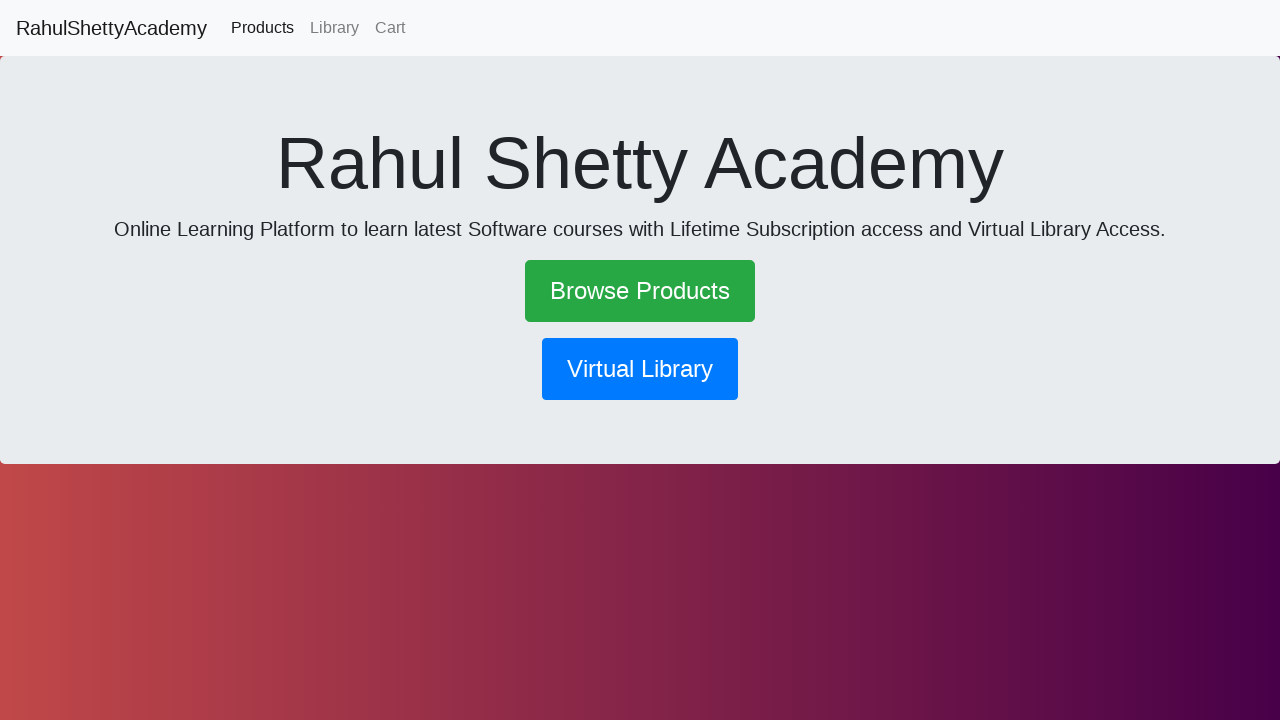

Navigated to Angular demo application
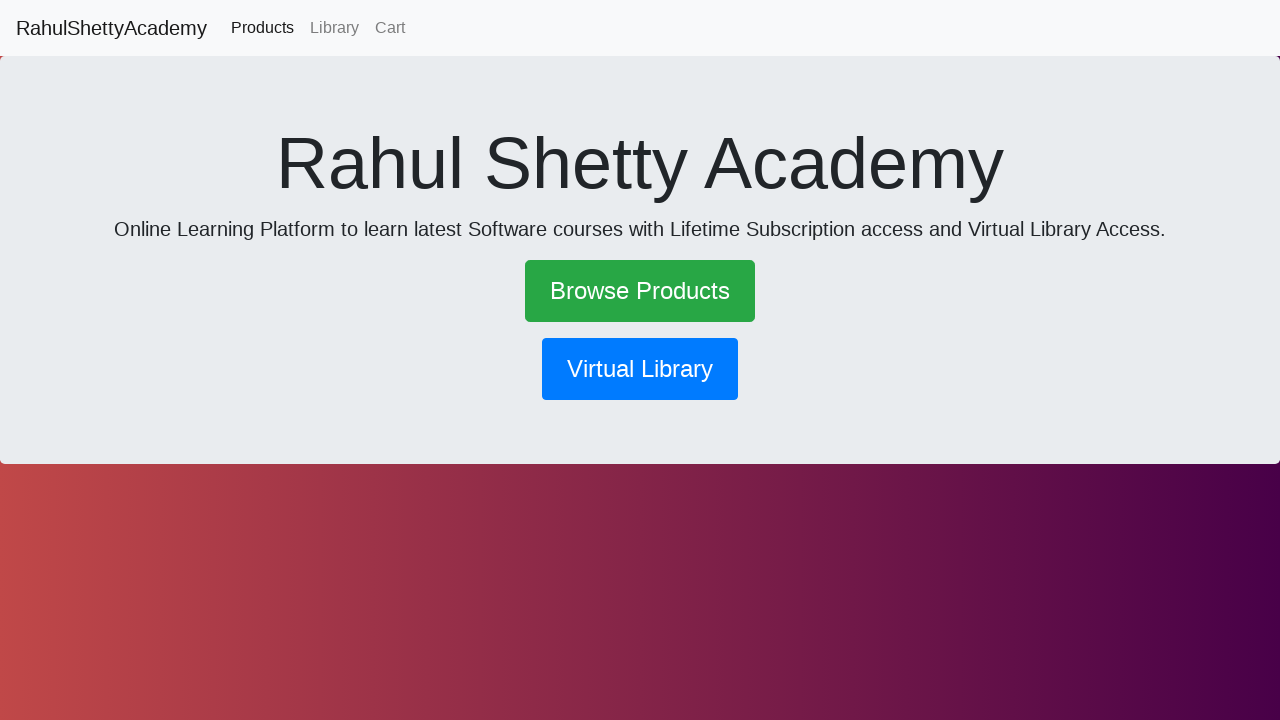

Clicked the primary button on the page at (640, 369) on button.btn.btn-primary
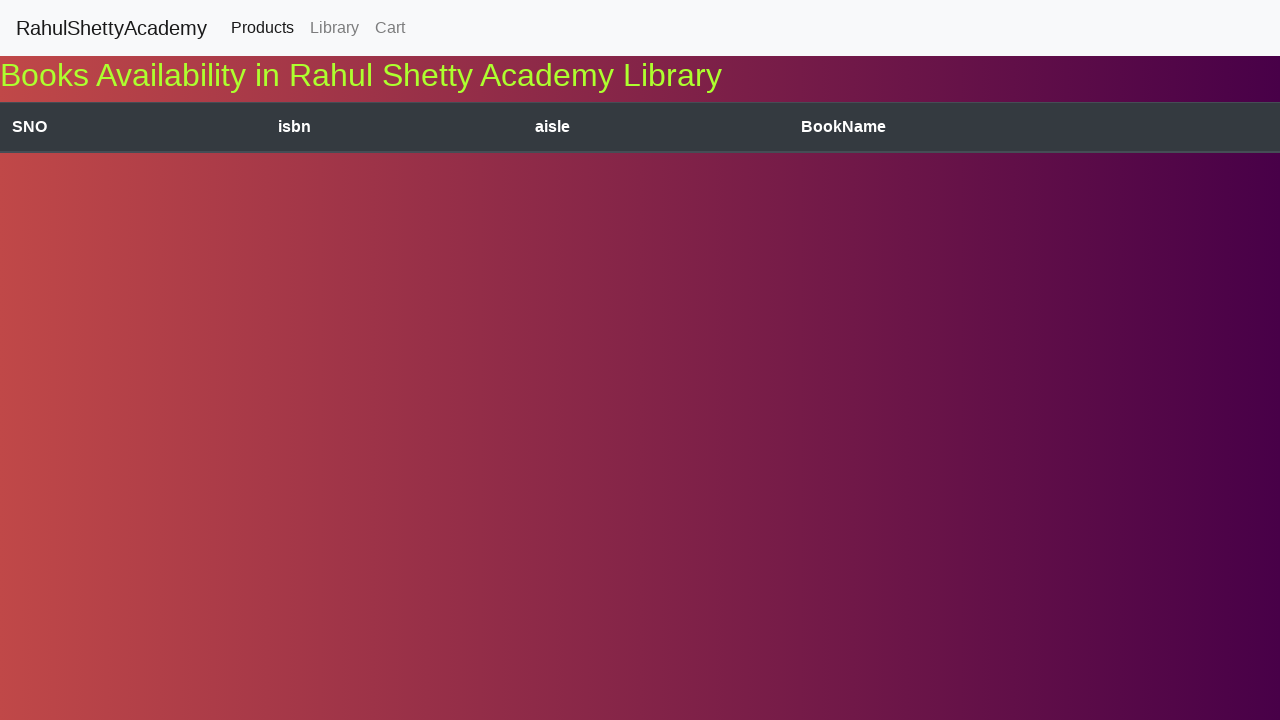

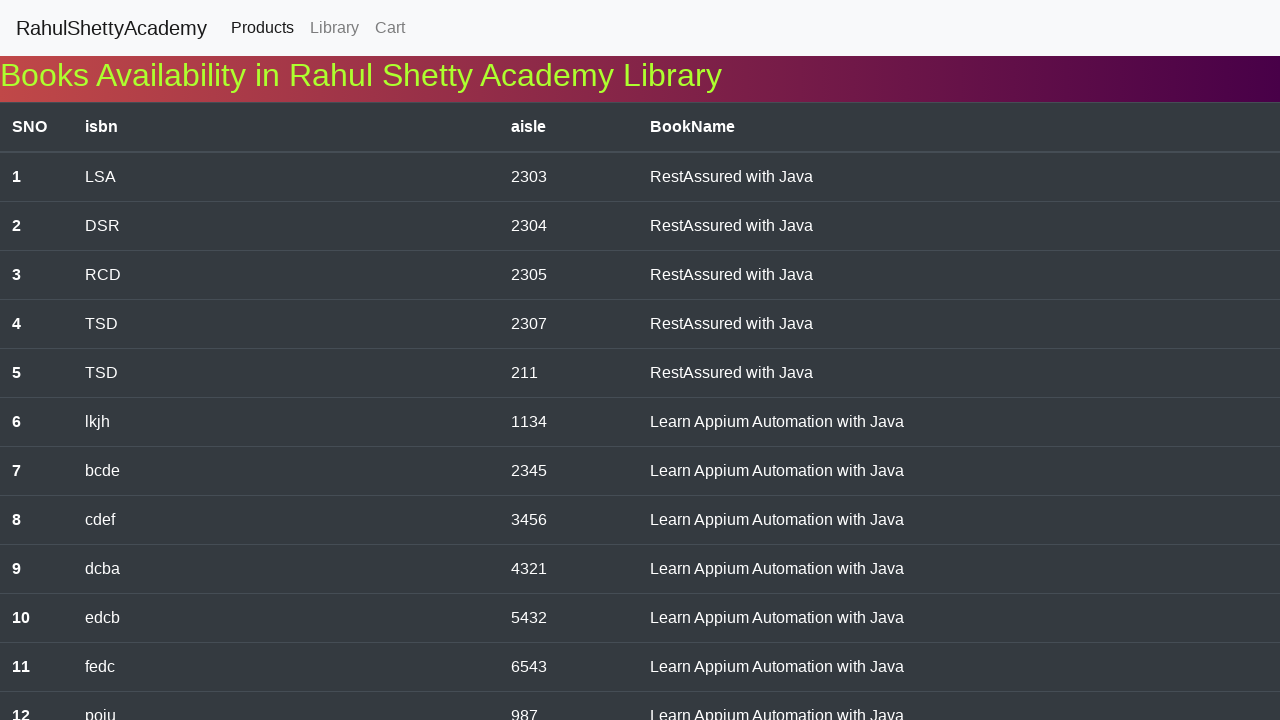